Navigates to the foundit.in job search website. The original script appears to be incomplete with a truncated element interaction.

Starting URL: https://www.foundit.in/

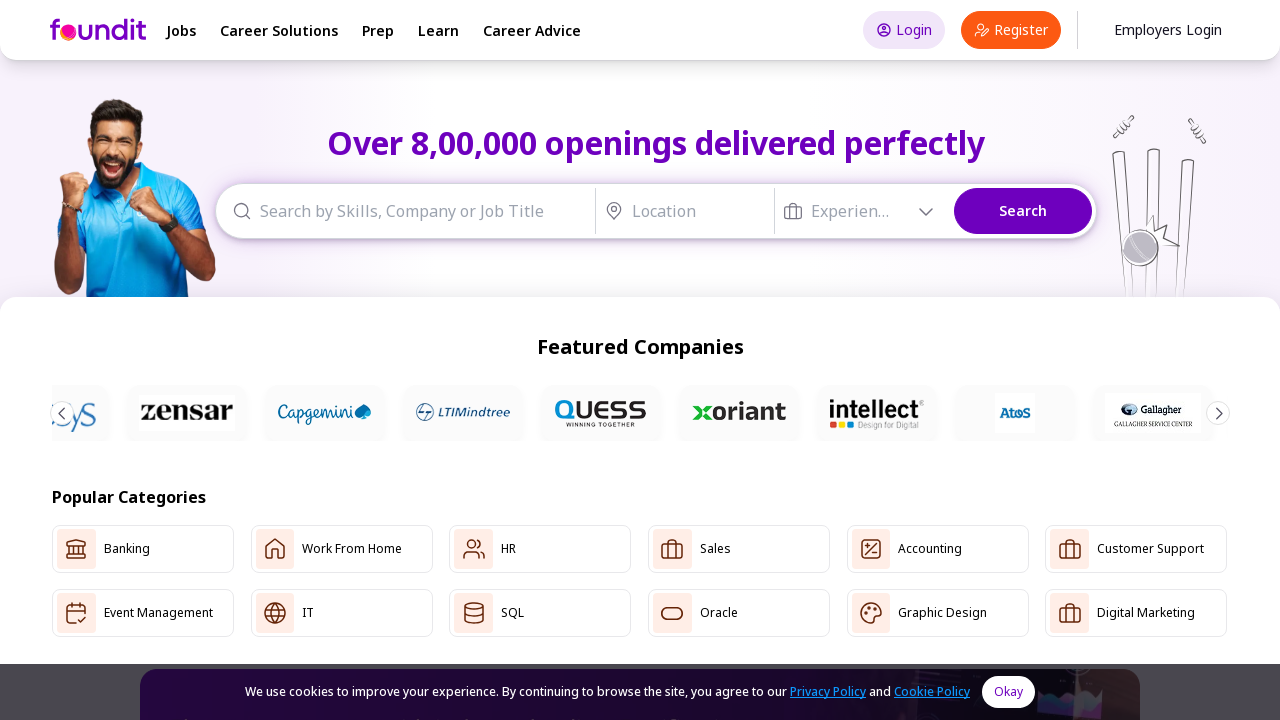

Waited for page DOM to load on foundit.in
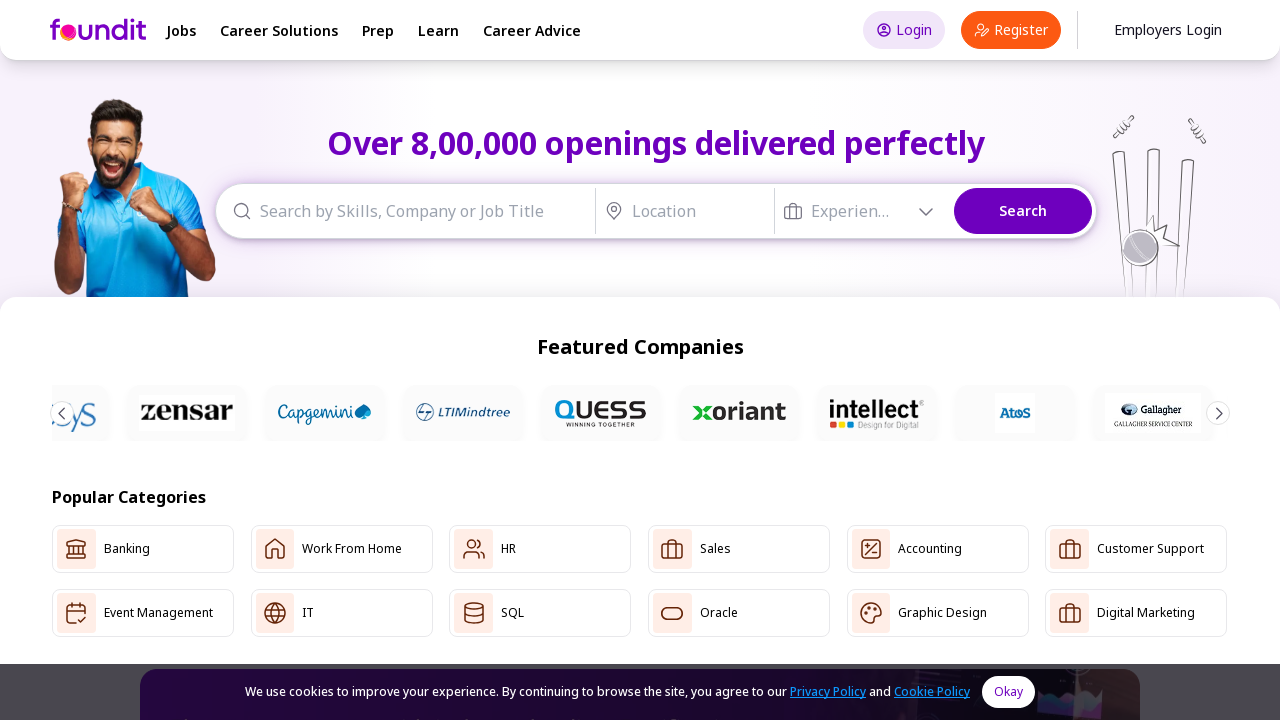

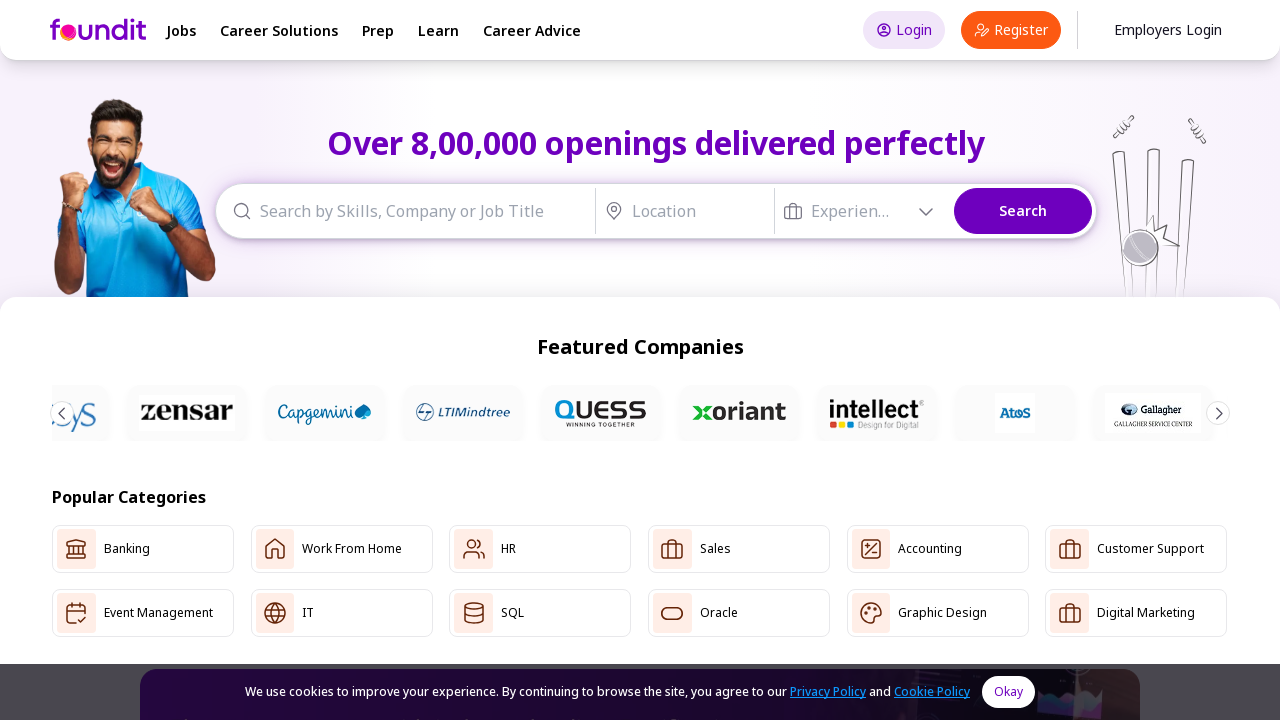